Tests division with positive and negative numbers (4 / -2 = -2)

Starting URL: https://testsheepnz.github.io/BasicCalculator.html

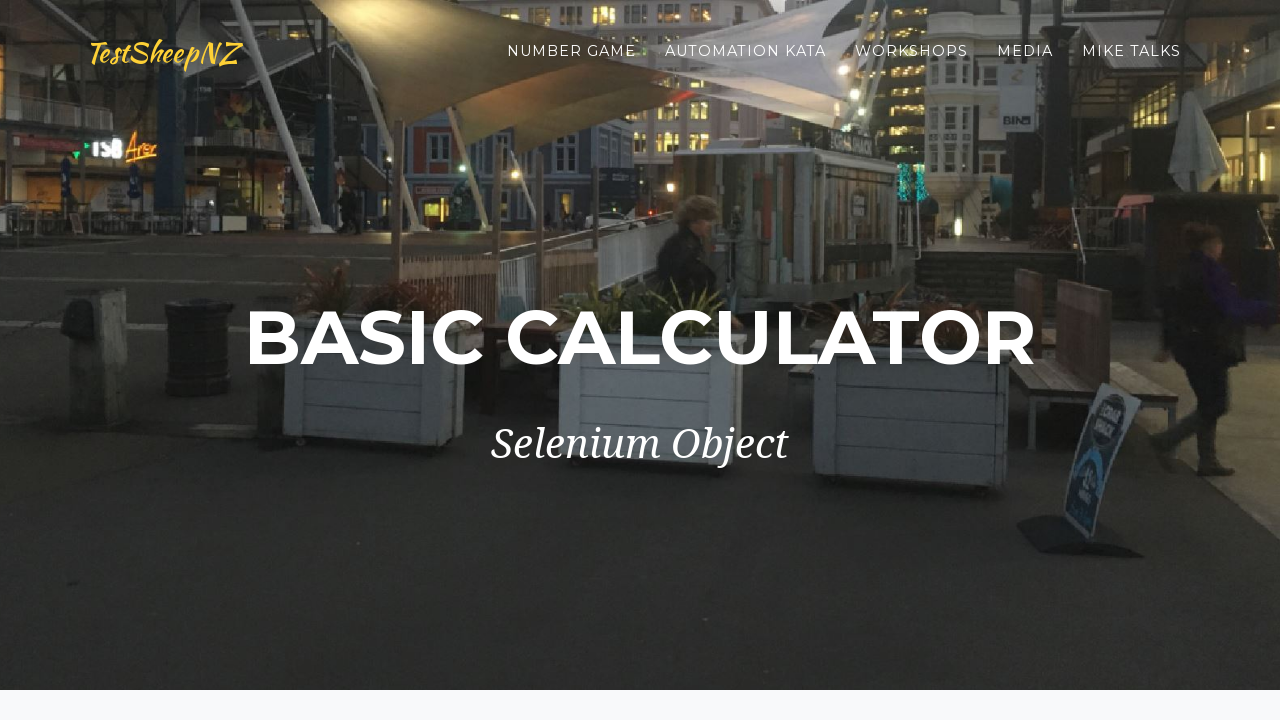

Filled first number field with '4' on #number1Field
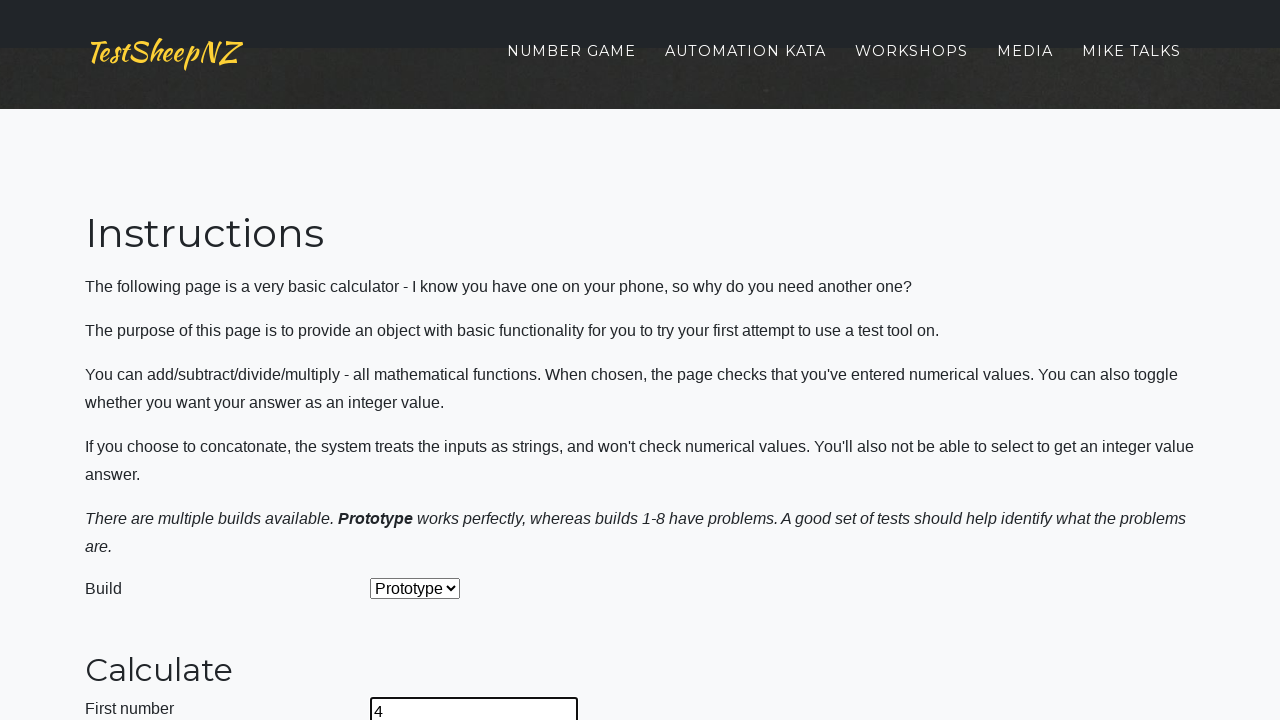

Filled second number field with '-2' on #number2Field
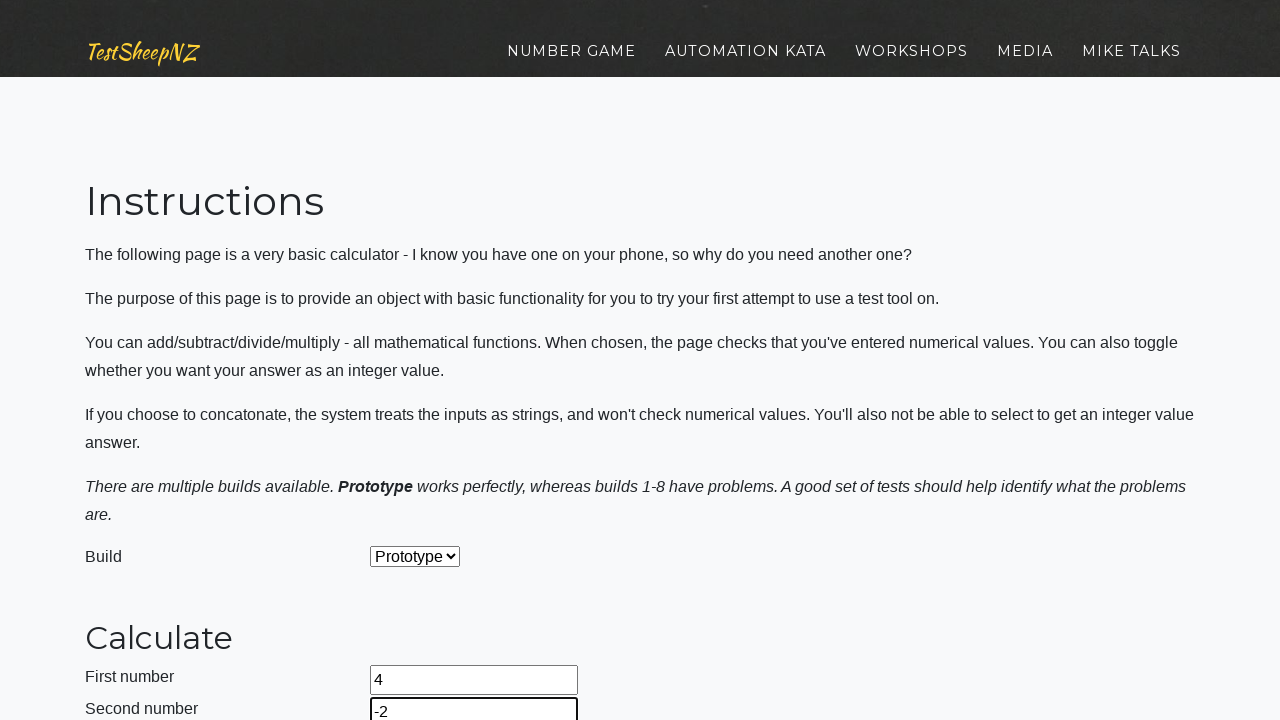

Selected 'Divide' operation from dropdown on #selectOperationDropdown
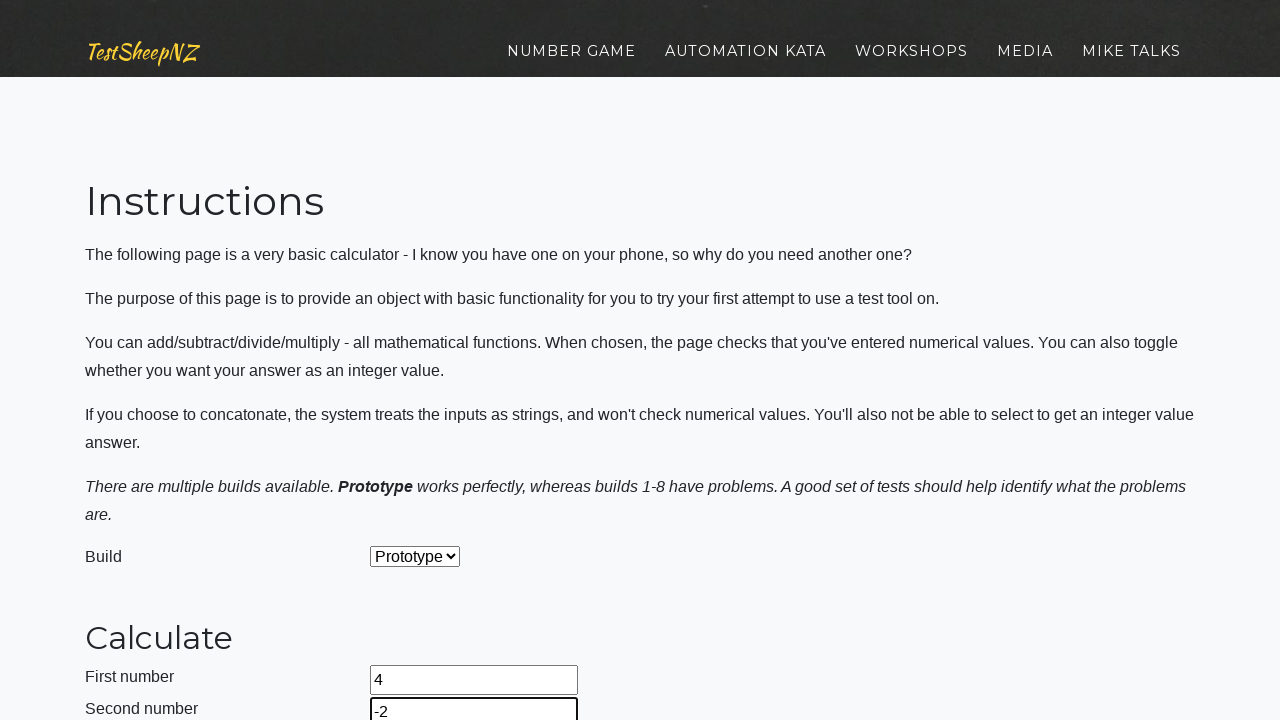

Clicked calculate button at (422, 361) on #calculateButton
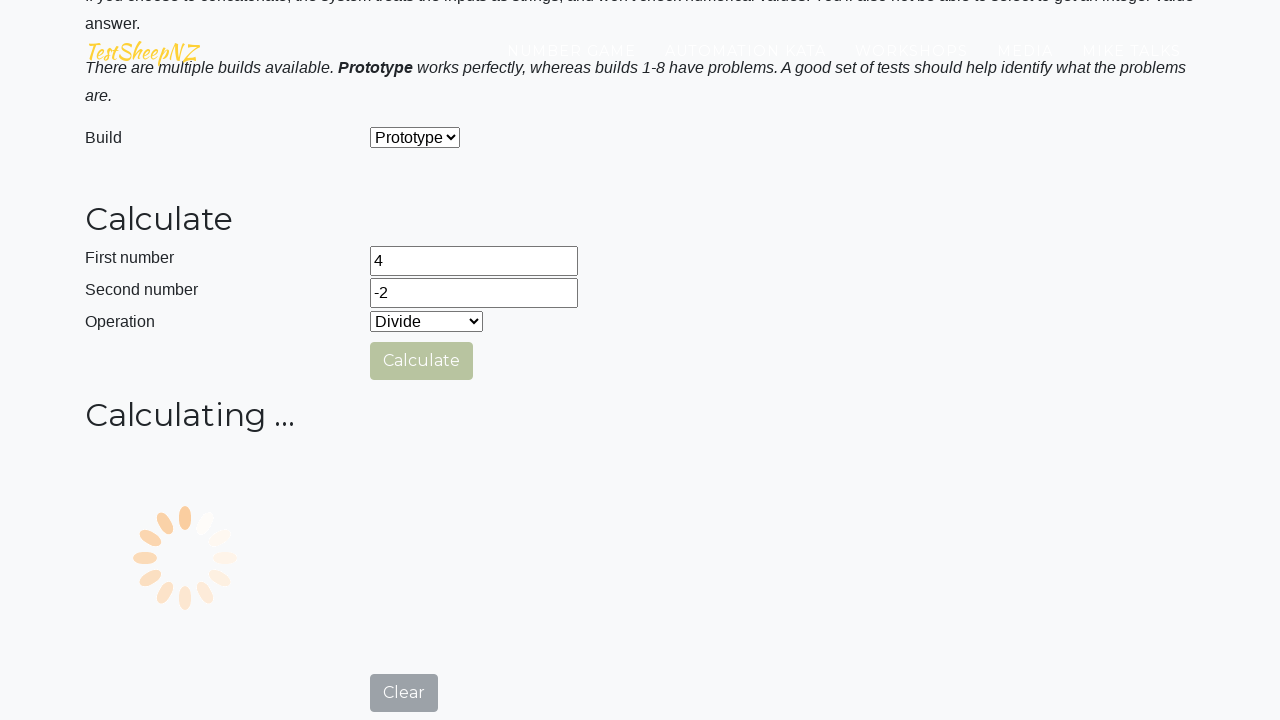

Answer field appeared with result
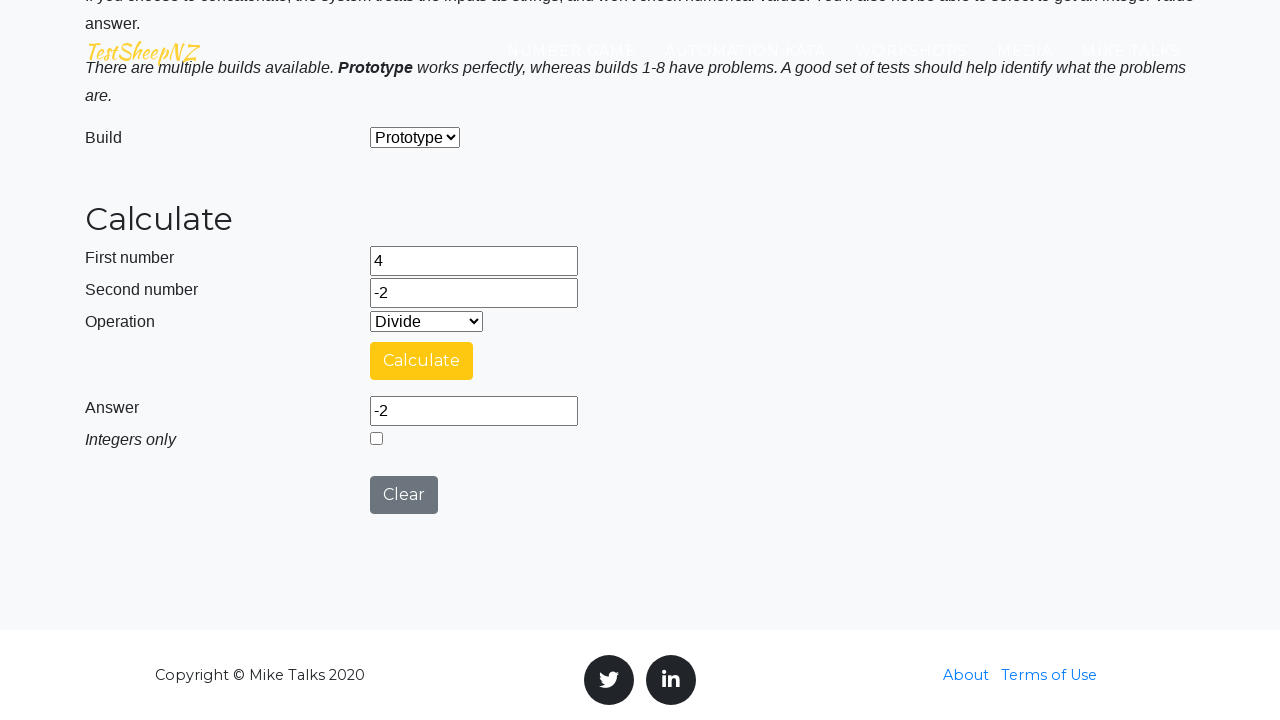

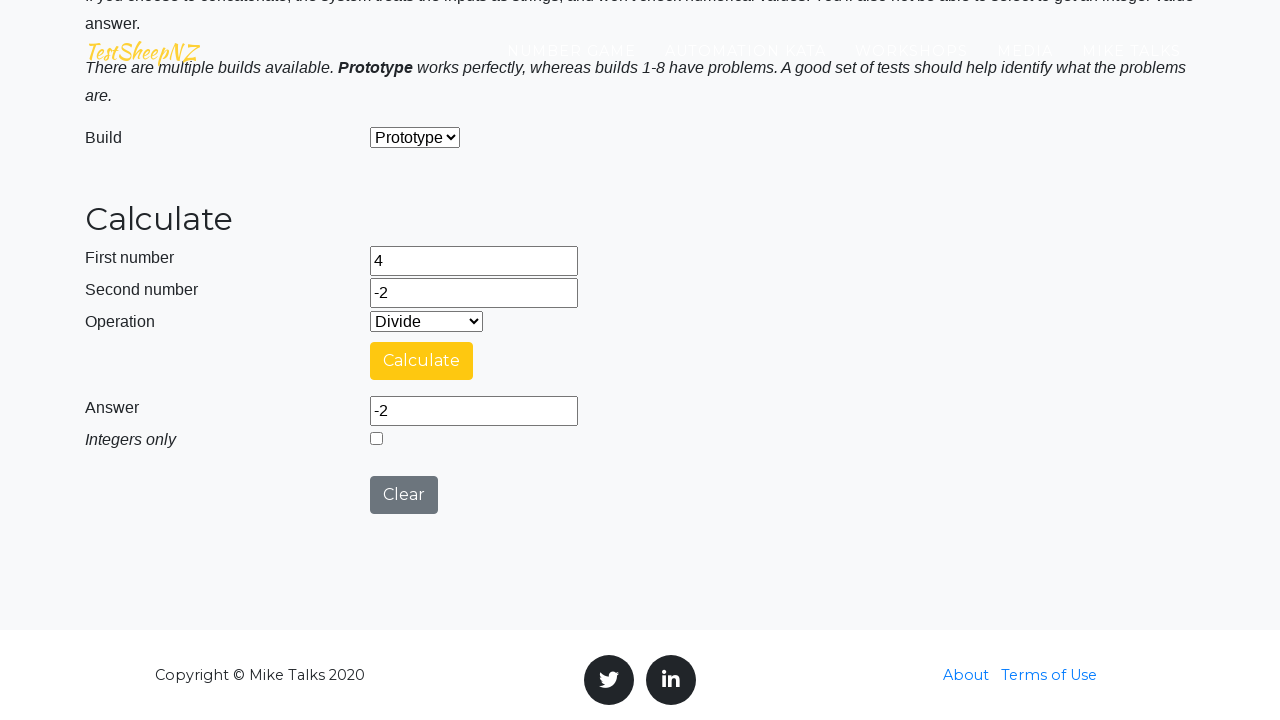